Tests checkbox handling by selecting the first 3 checkboxes, waiting, then unselecting all checkboxes that are currently selected on a test automation practice page.

Starting URL: https://testautomationpractice.blogspot.com/

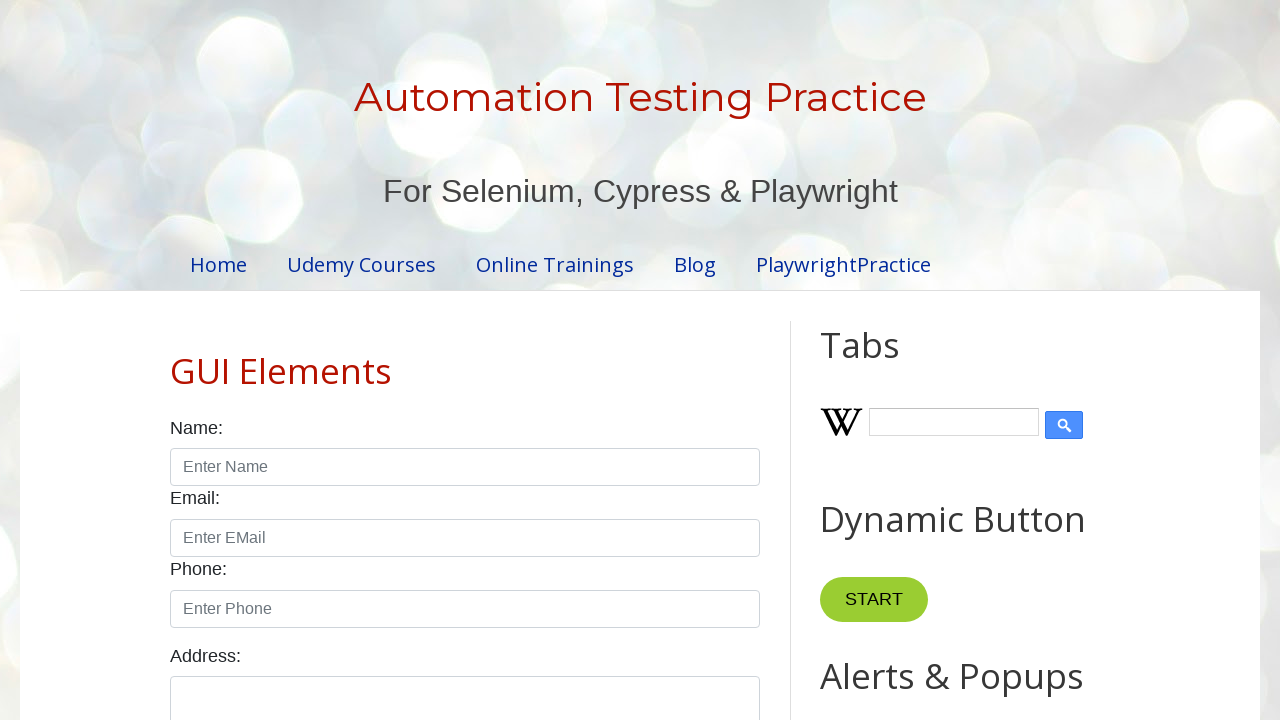

Navigated to test automation practice page
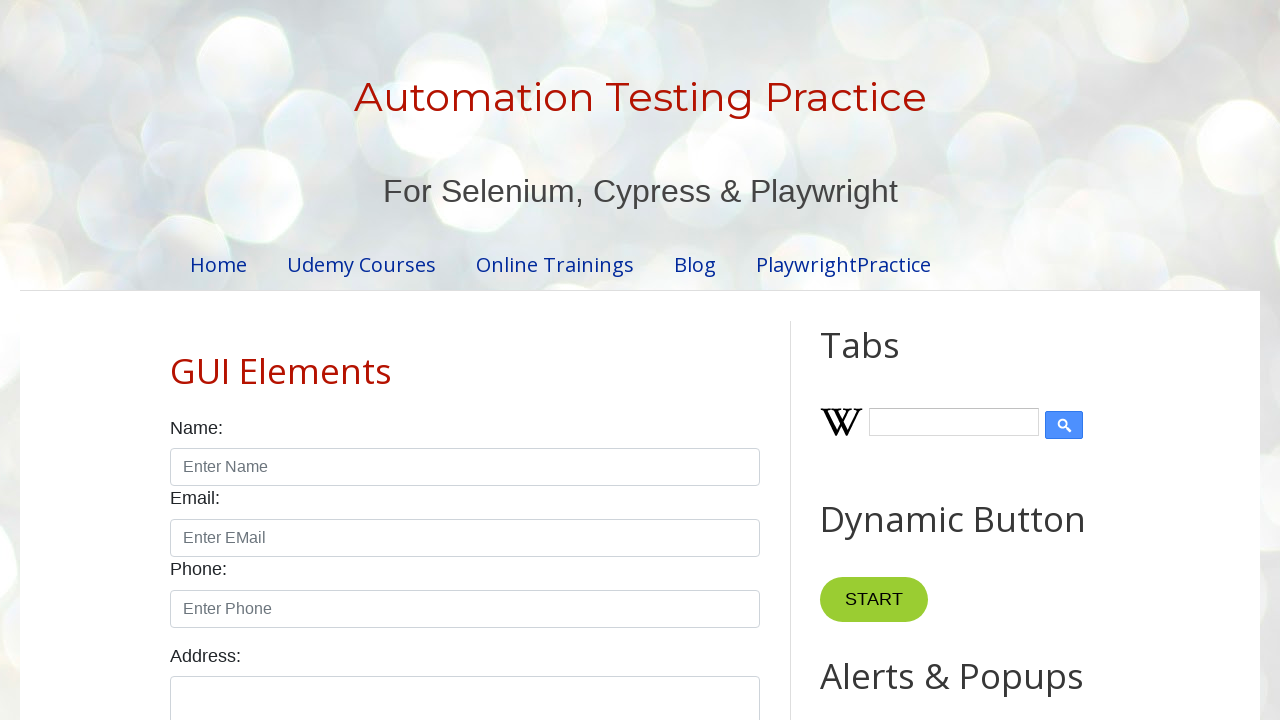

Located all checkboxes with form-check-input class
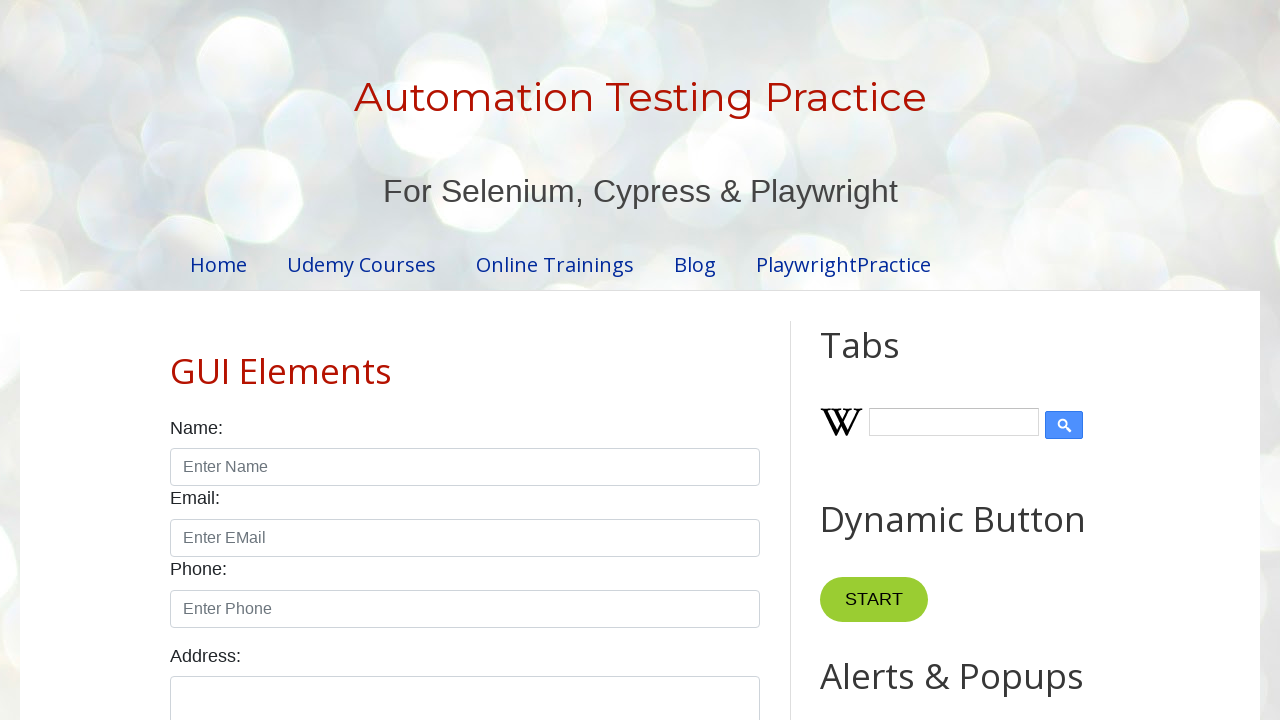

Waited for first checkbox to be available
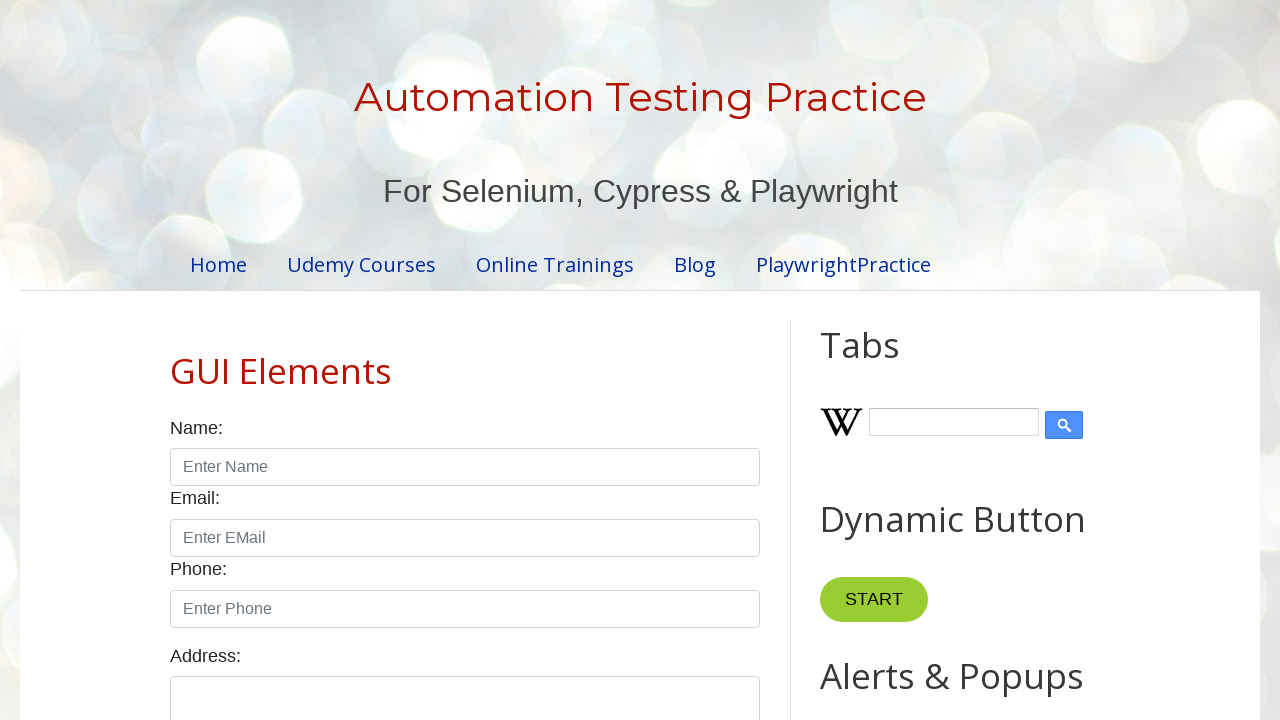

Found 7 total checkboxes
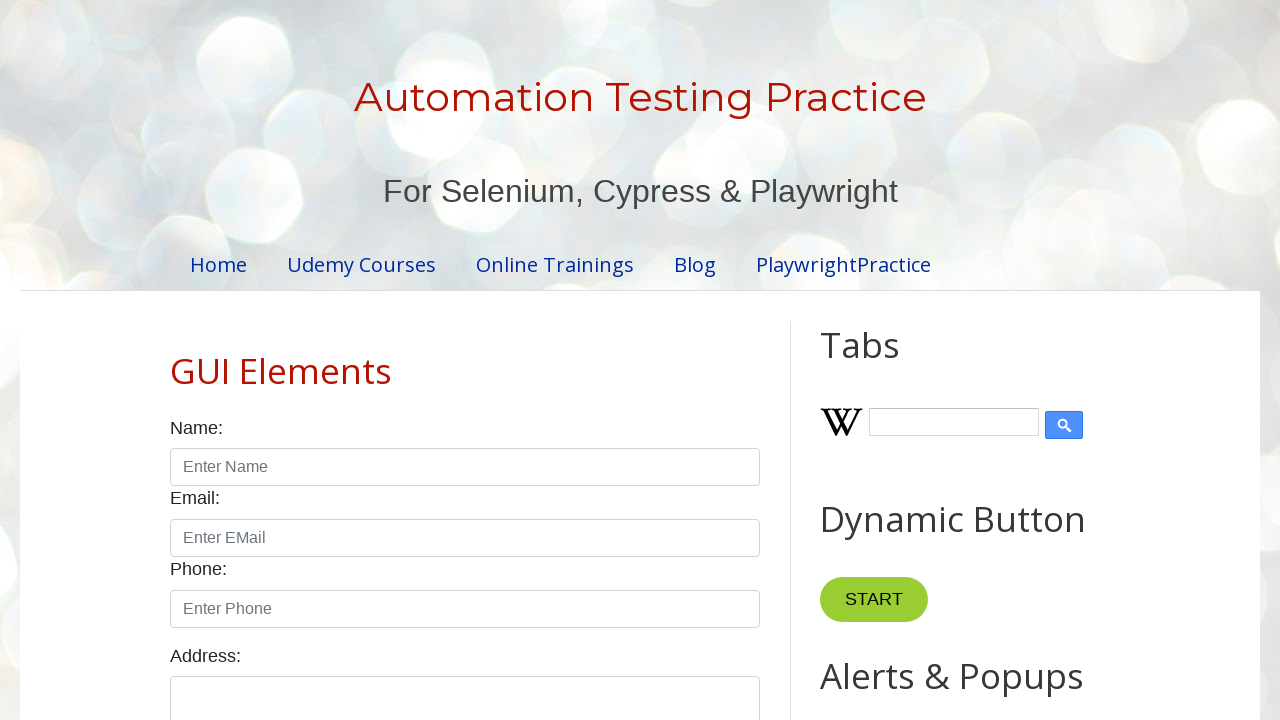

Selected checkbox 1 at (176, 360) on input.form-check-input[type='checkbox'] >> nth=0
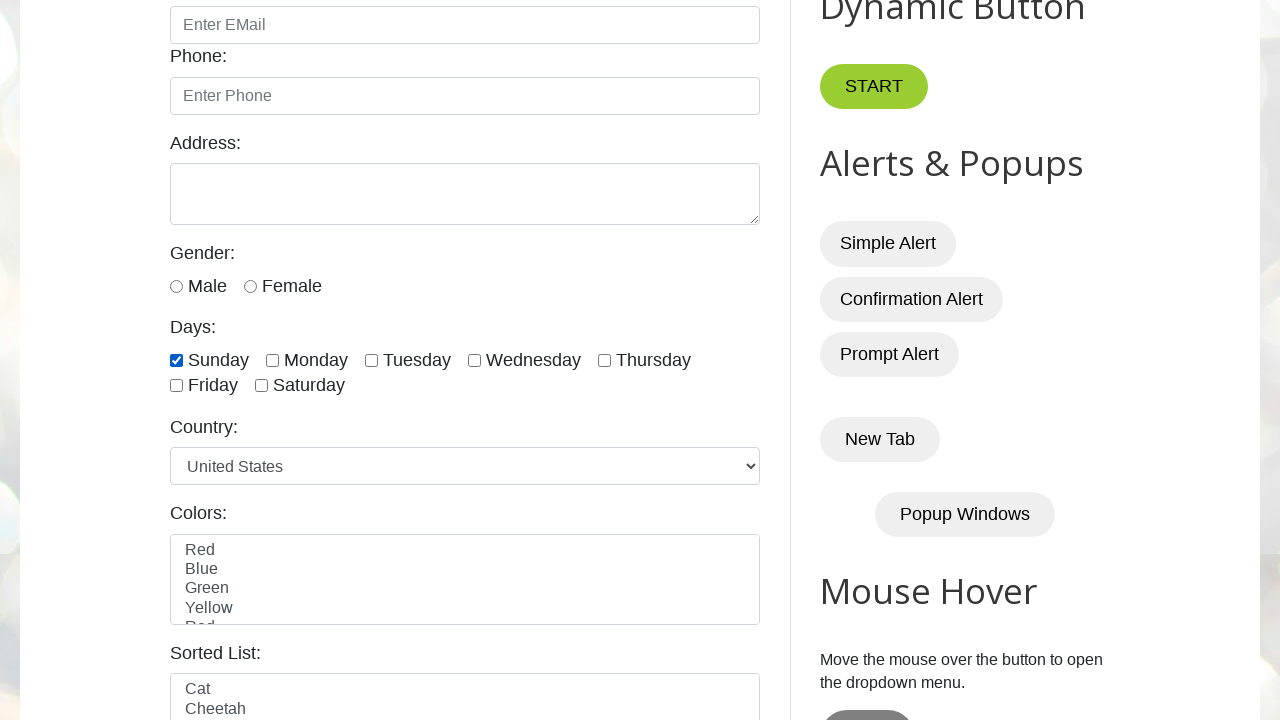

Selected checkbox 2 at (272, 360) on input.form-check-input[type='checkbox'] >> nth=1
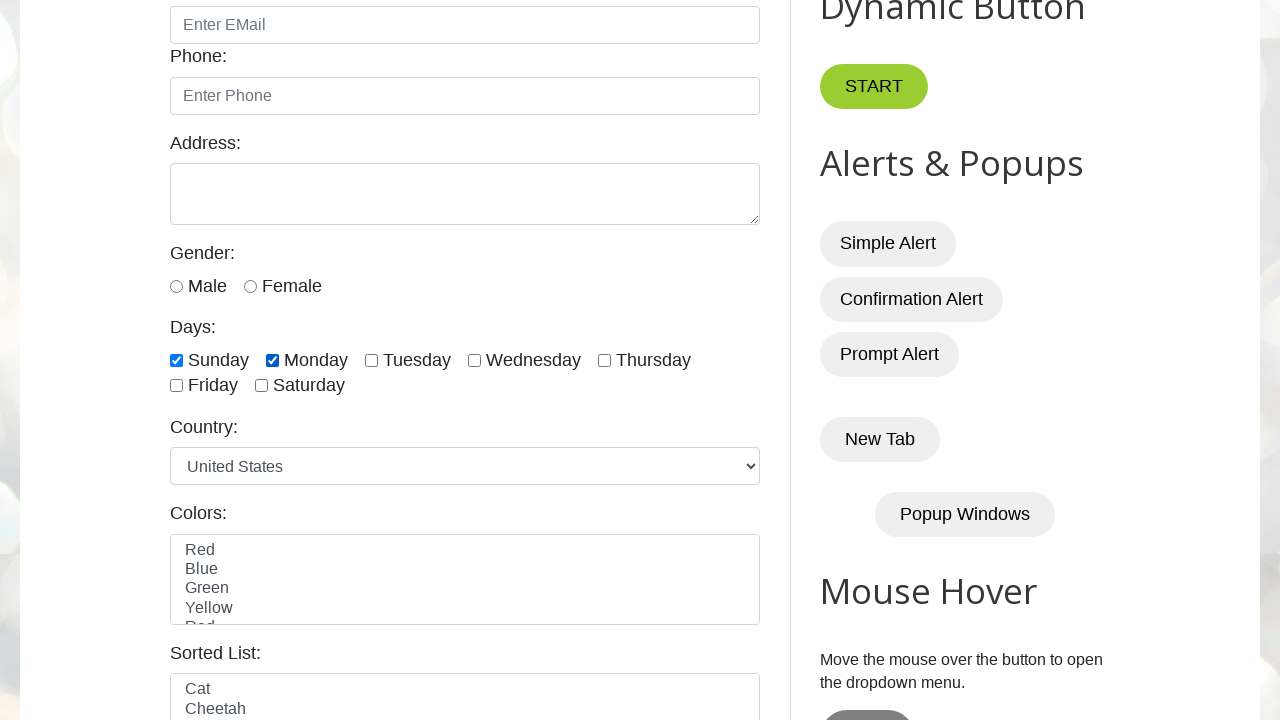

Selected checkbox 3 at (372, 360) on input.form-check-input[type='checkbox'] >> nth=2
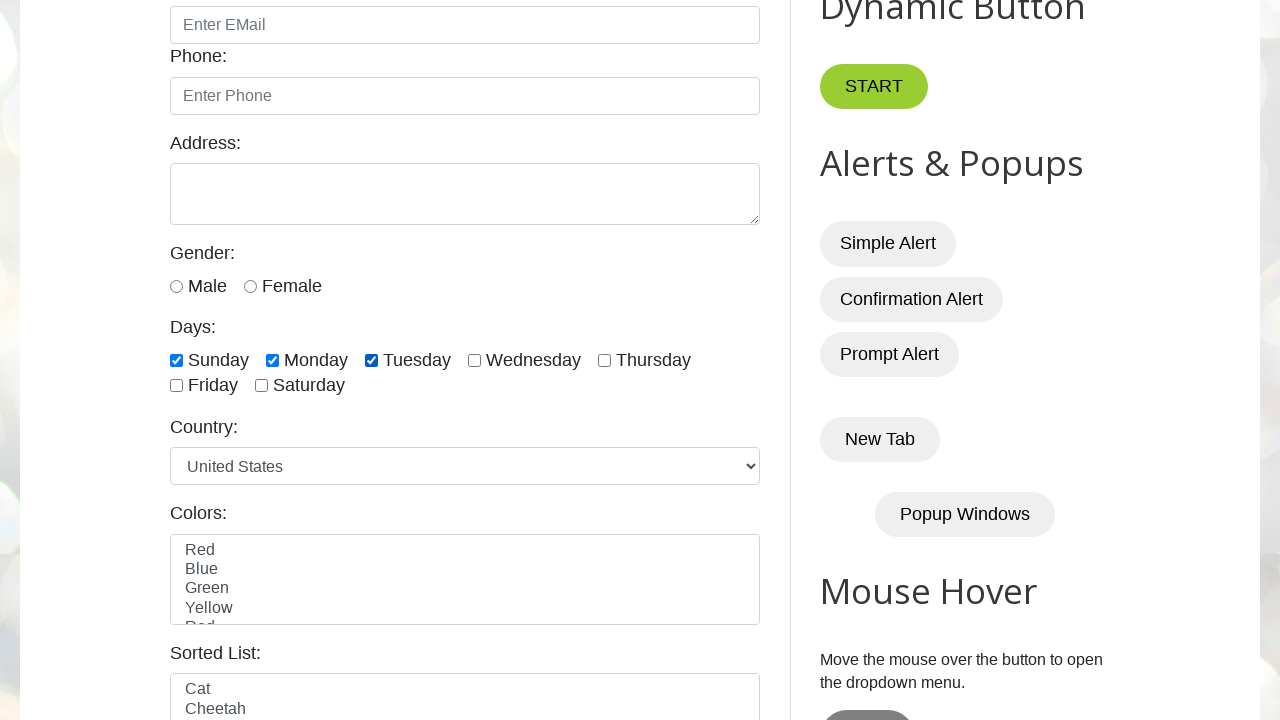

Waited 5 seconds
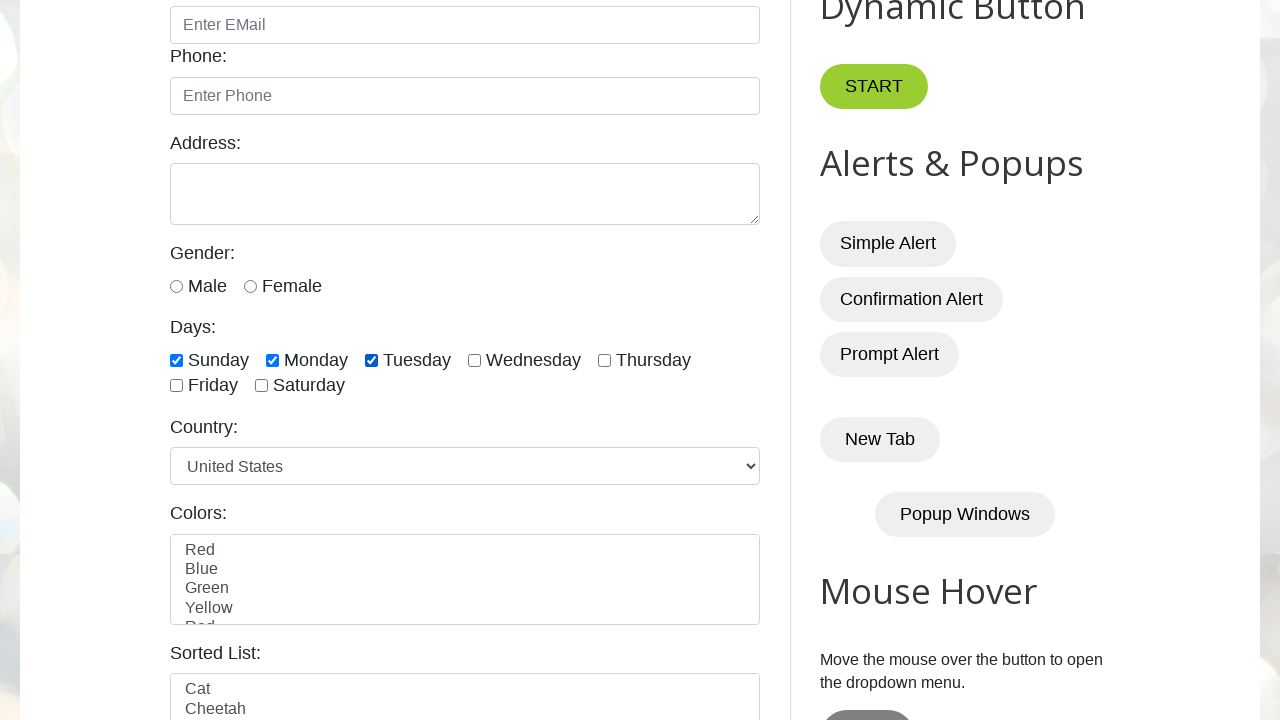

Unchecked checkbox 1 at (176, 360) on input.form-check-input[type='checkbox'] >> nth=0
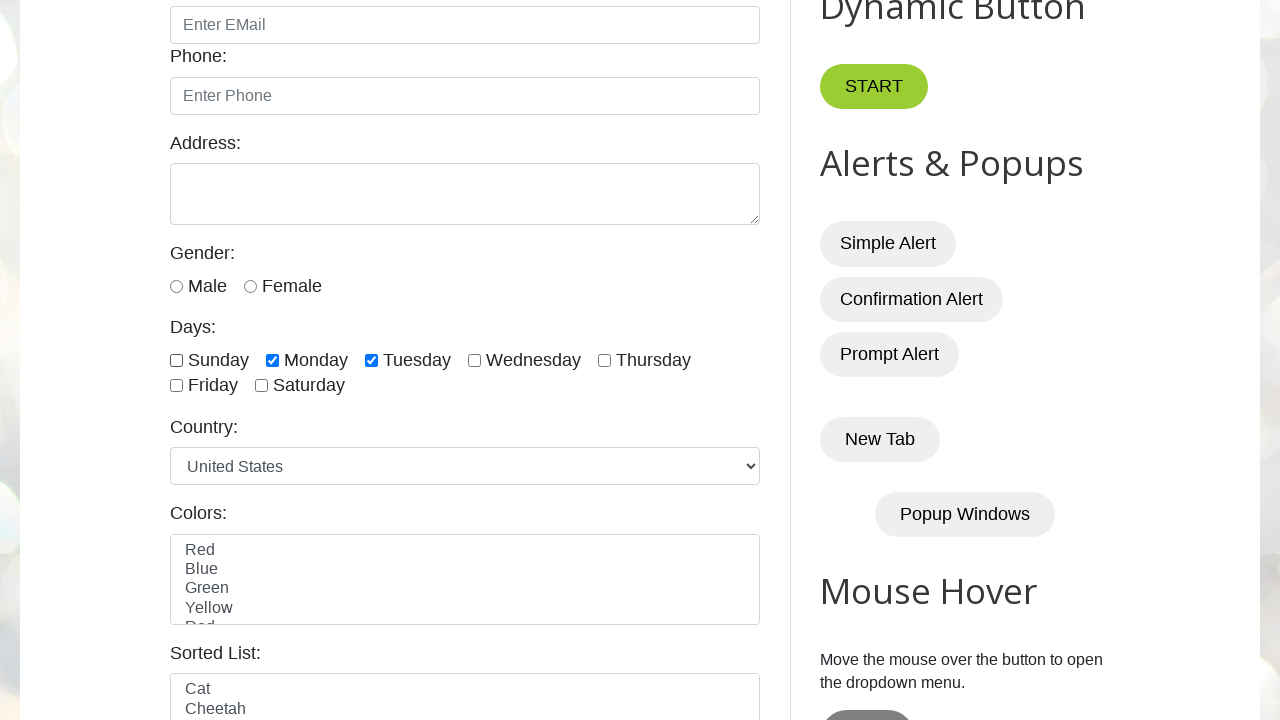

Unchecked checkbox 2 at (272, 360) on input.form-check-input[type='checkbox'] >> nth=1
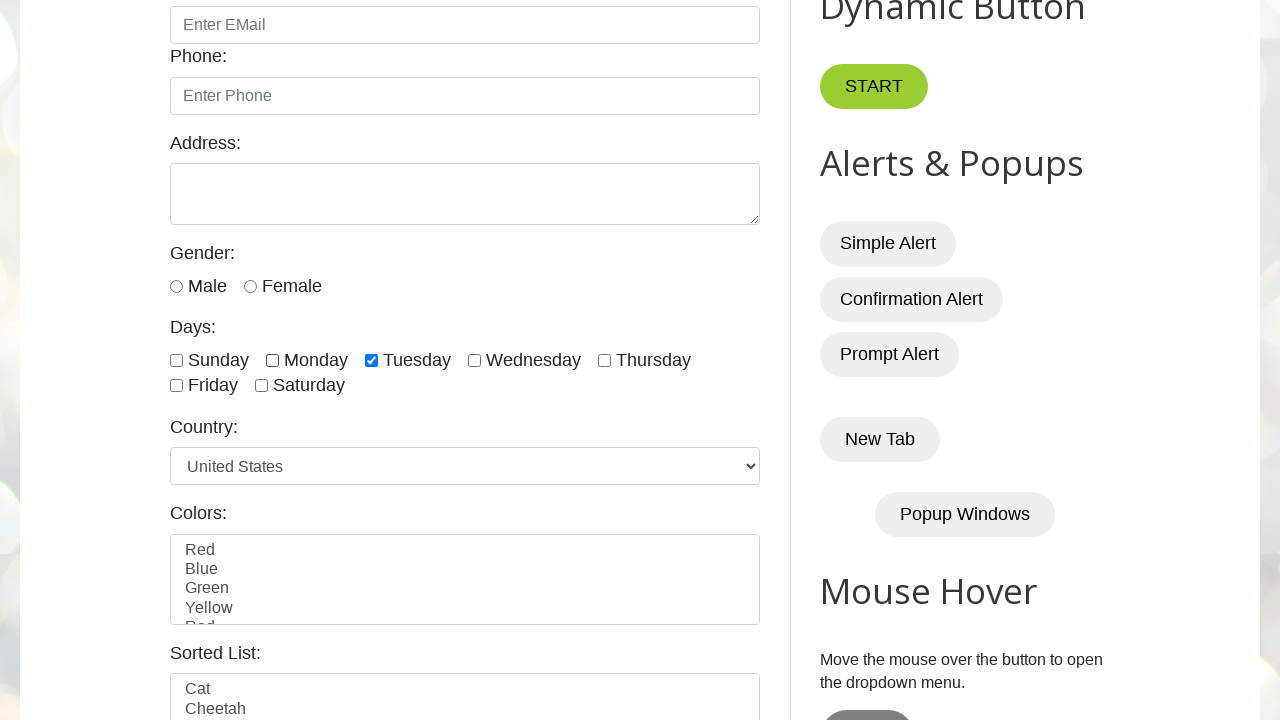

Unchecked checkbox 3 at (372, 360) on input.form-check-input[type='checkbox'] >> nth=2
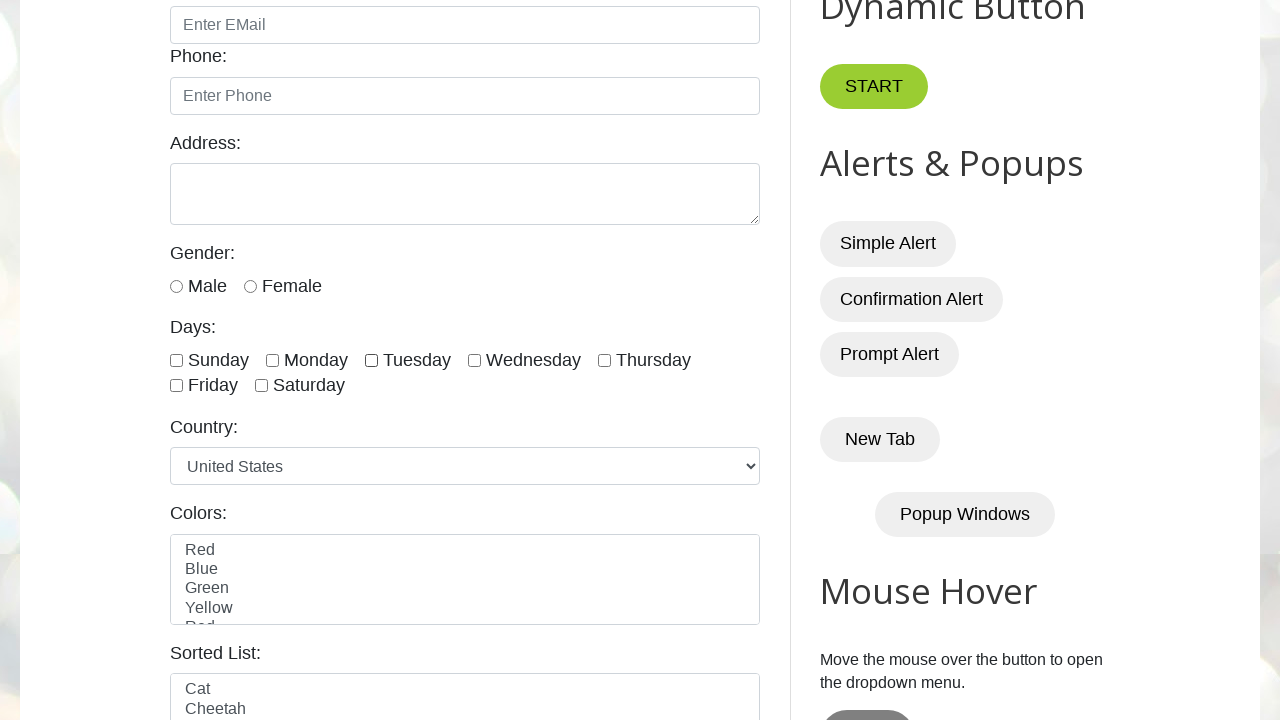

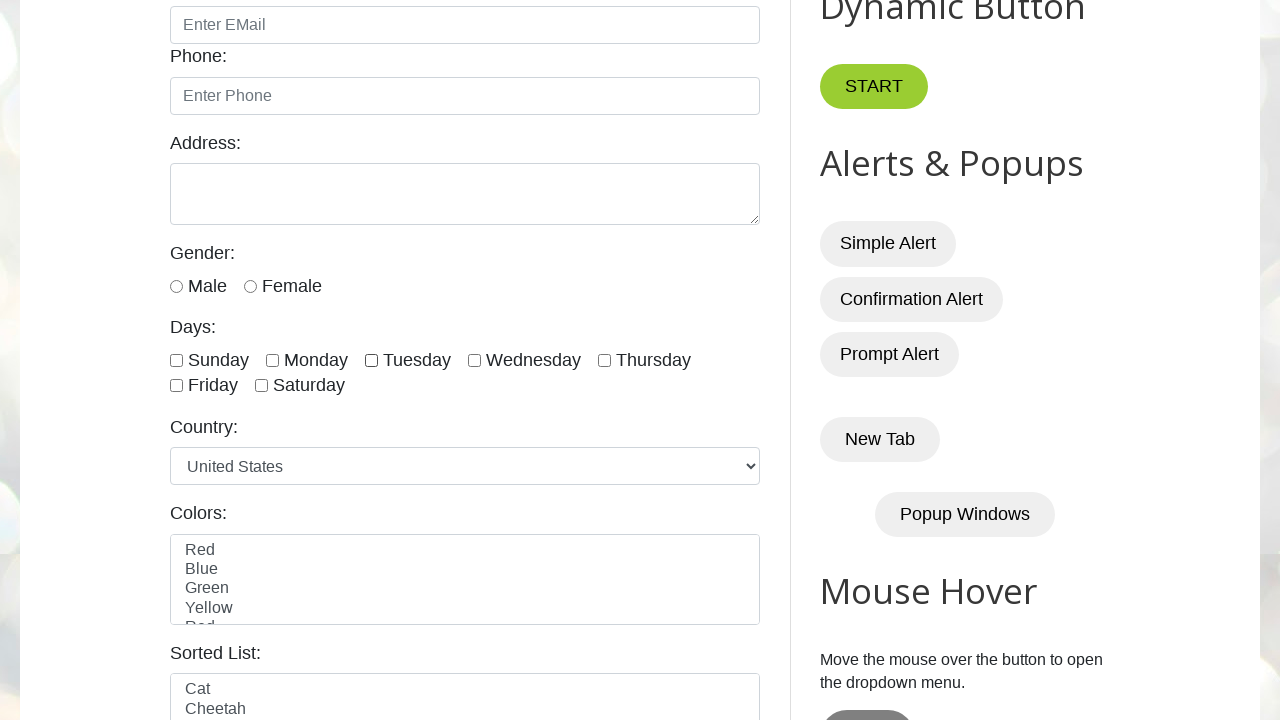